Tests dynamic content loading by clicking a button and waiting for hidden content to become visible

Starting URL: https://the-internet.herokuapp.com/dynamic_loading/1

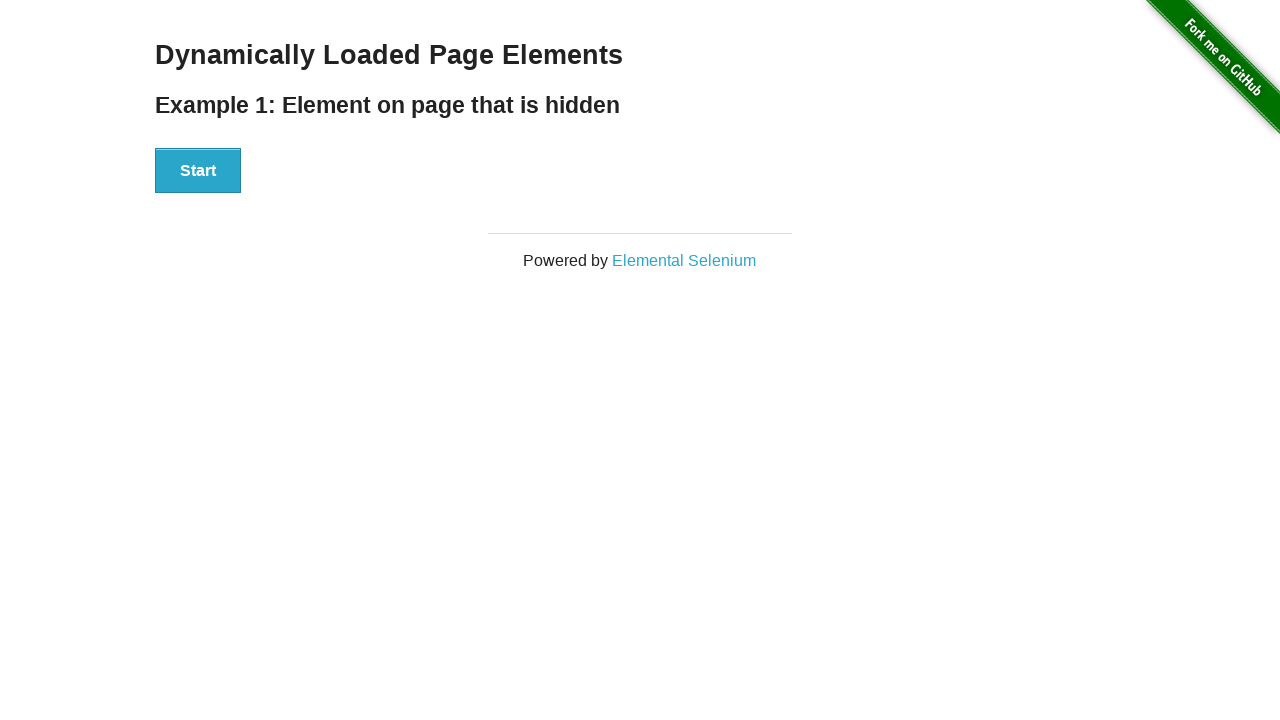

Clicked start button to trigger dynamic content loading at (198, 171) on [id='start'] button
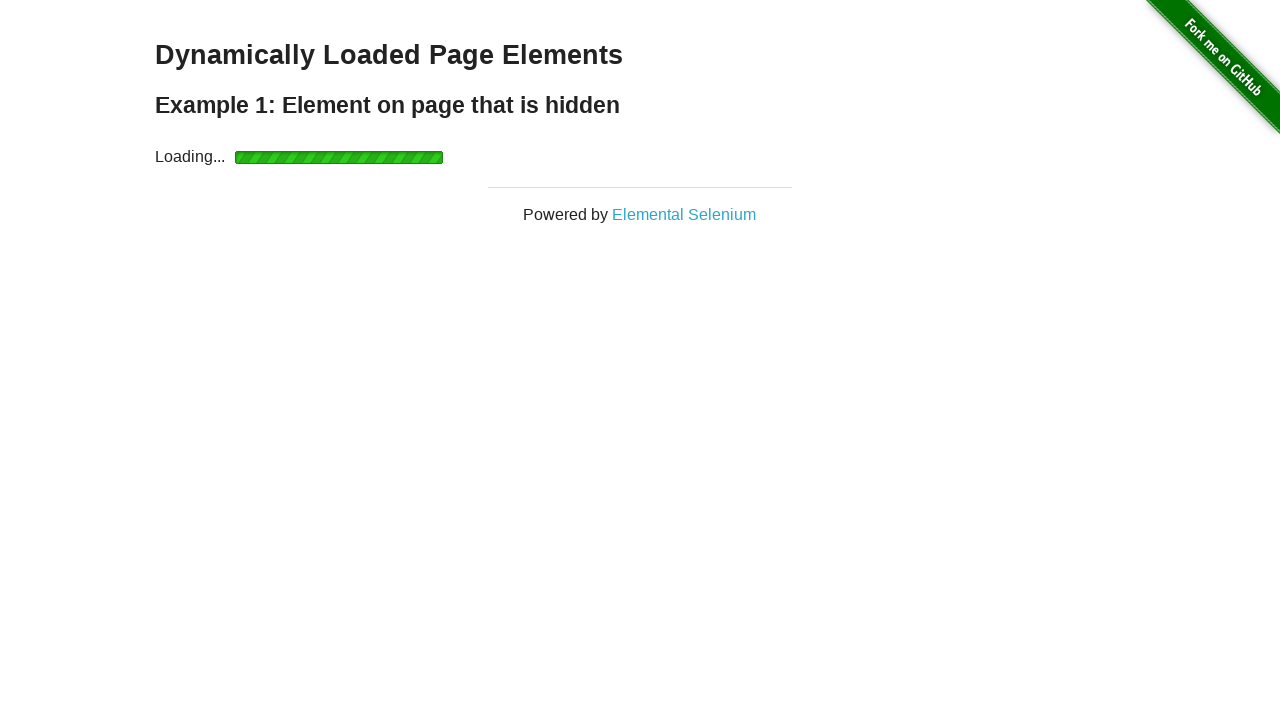

Dynamic content loaded and finish message became visible
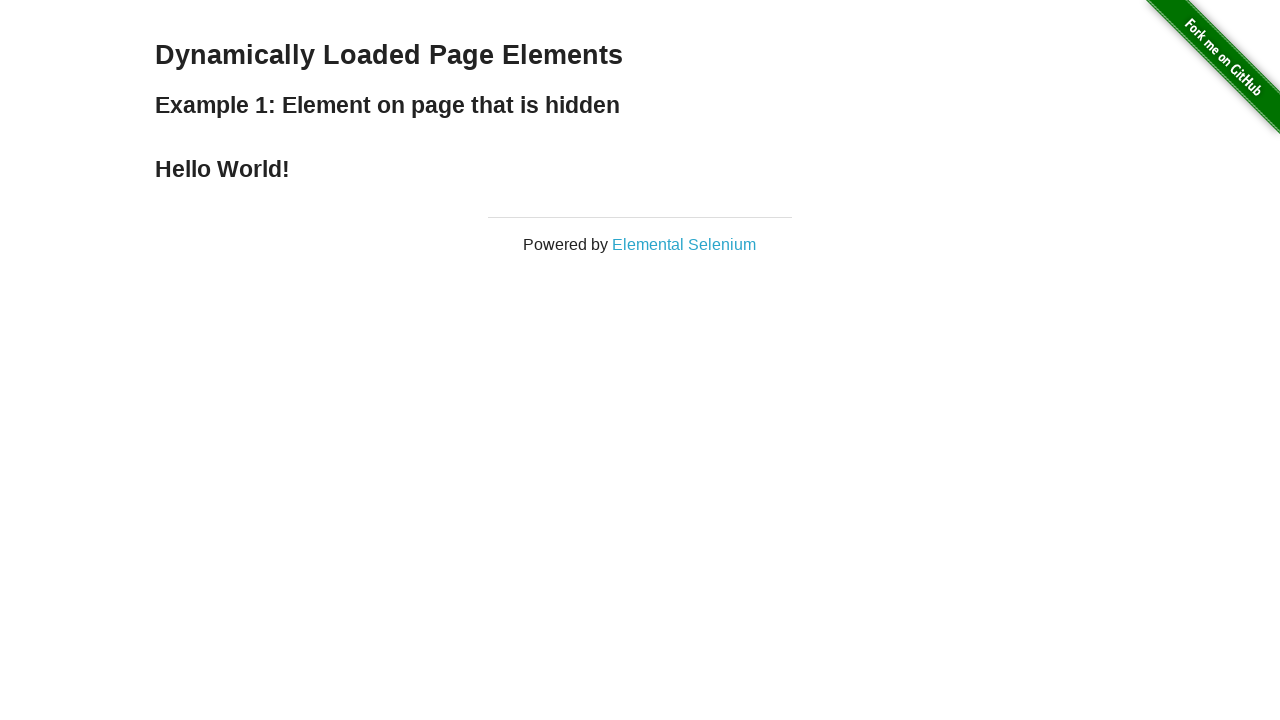

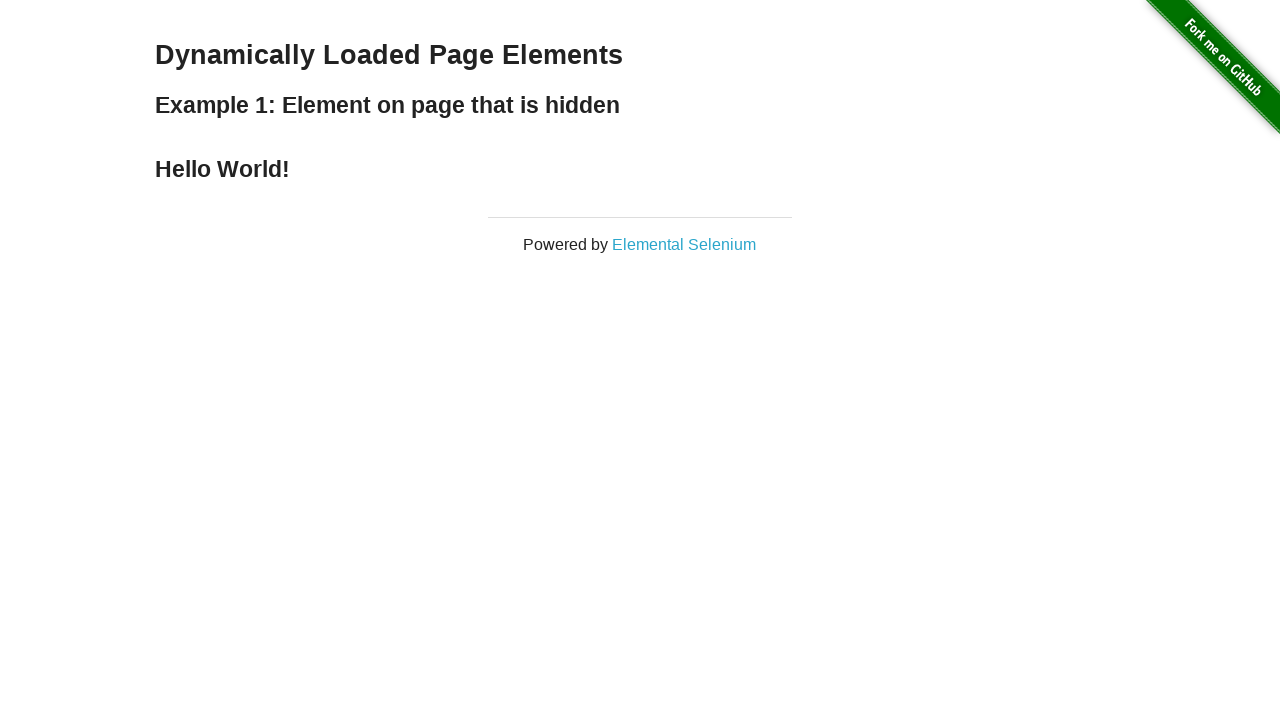